Tests dynamic loading functionality by clicking a start button and waiting for a hidden element to become visible

Starting URL: https://the-internet.herokuapp.com/dynamic_loading/1

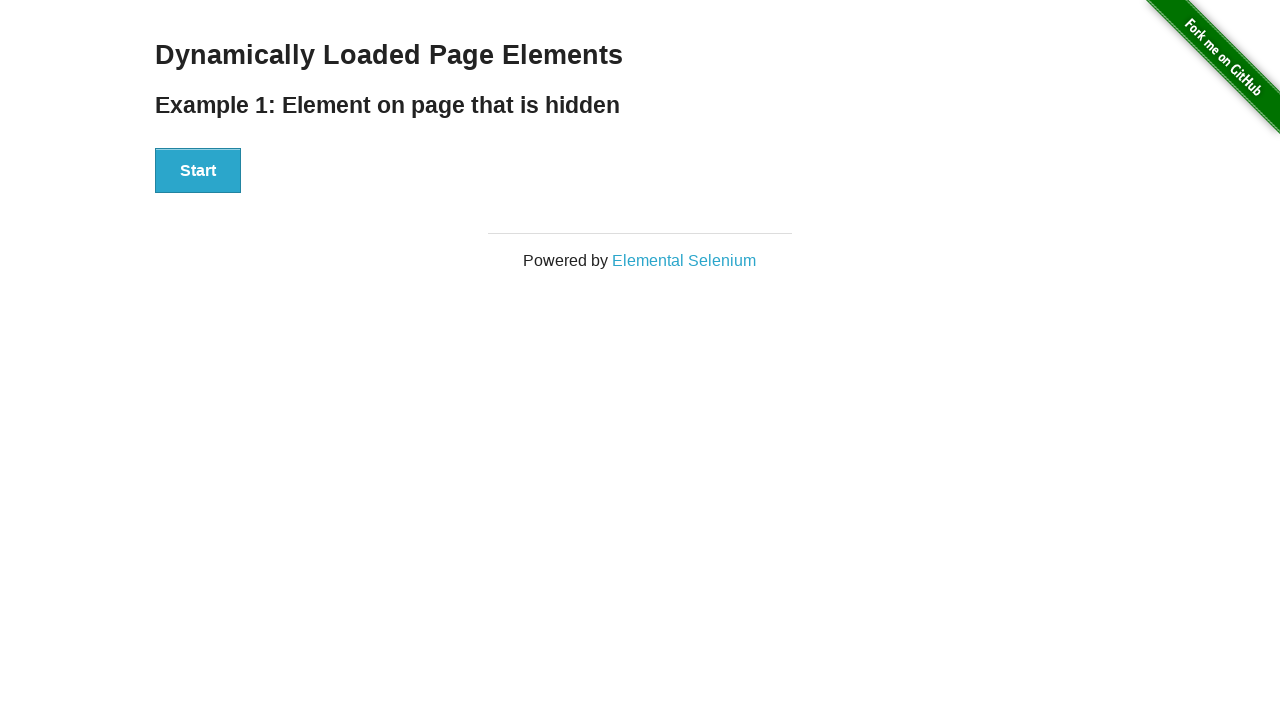

Clicked start button to trigger dynamic loading at (198, 171) on #start button
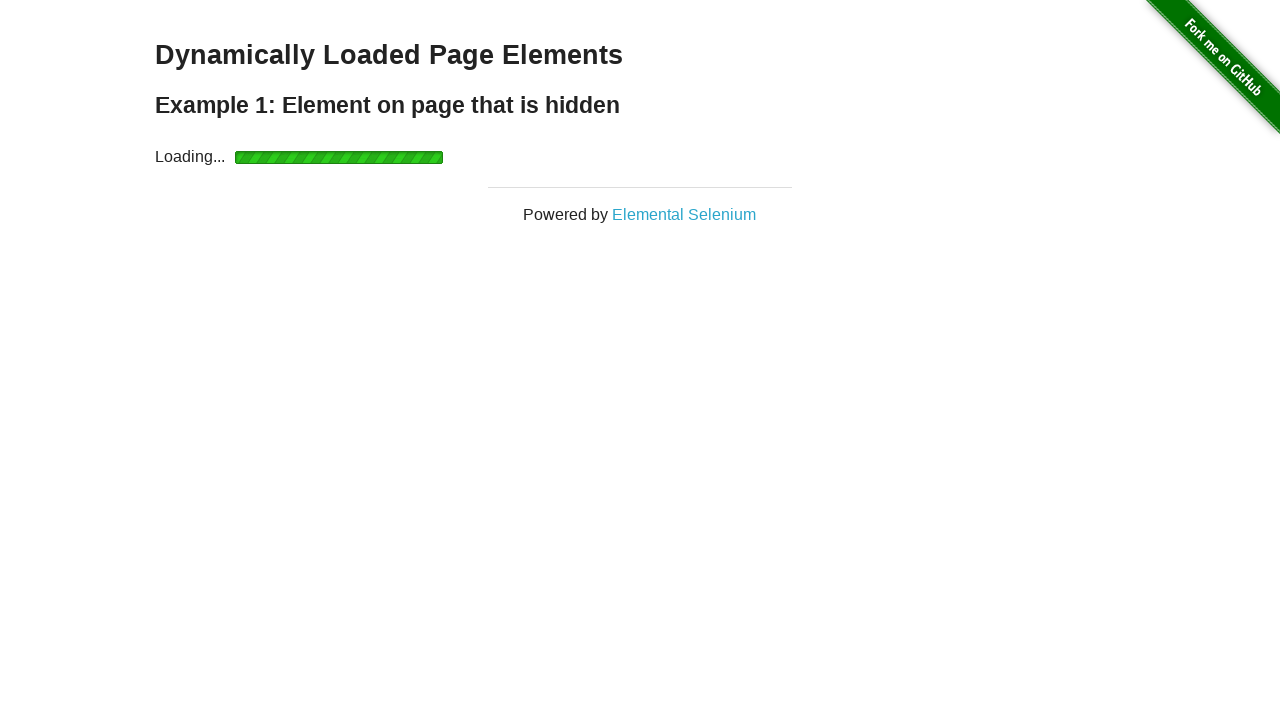

Waited for finish element to become visible
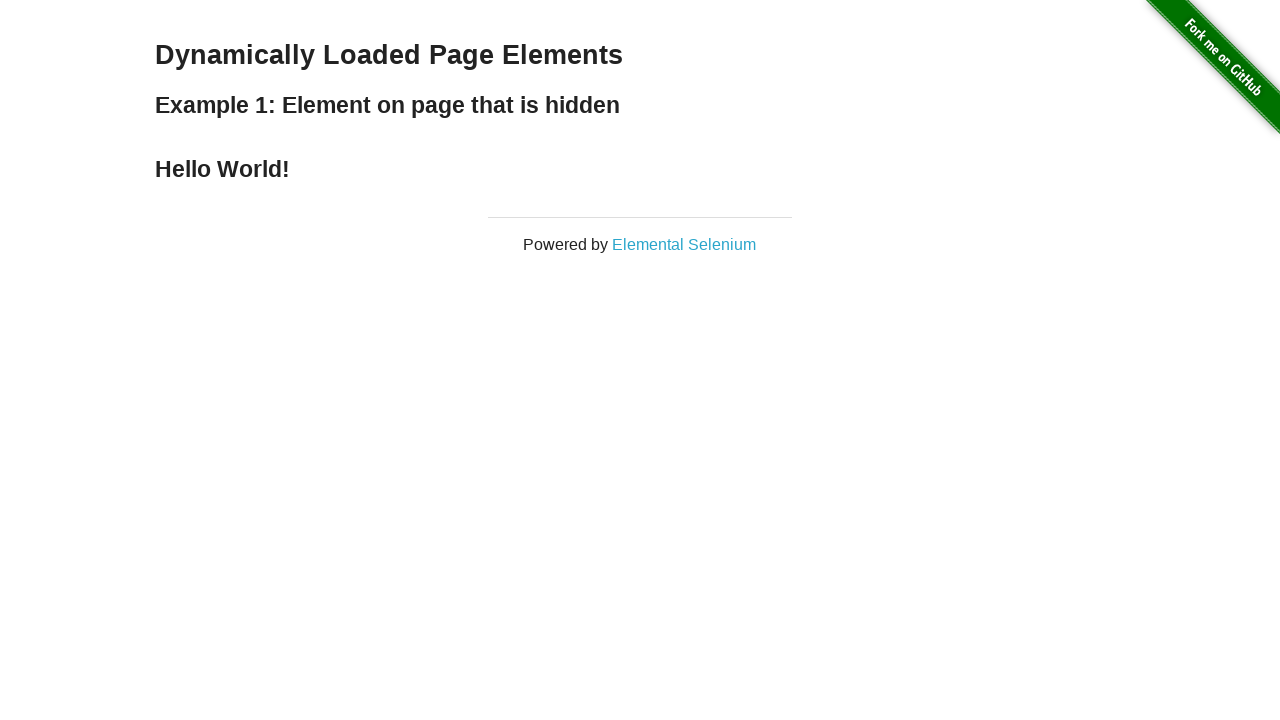

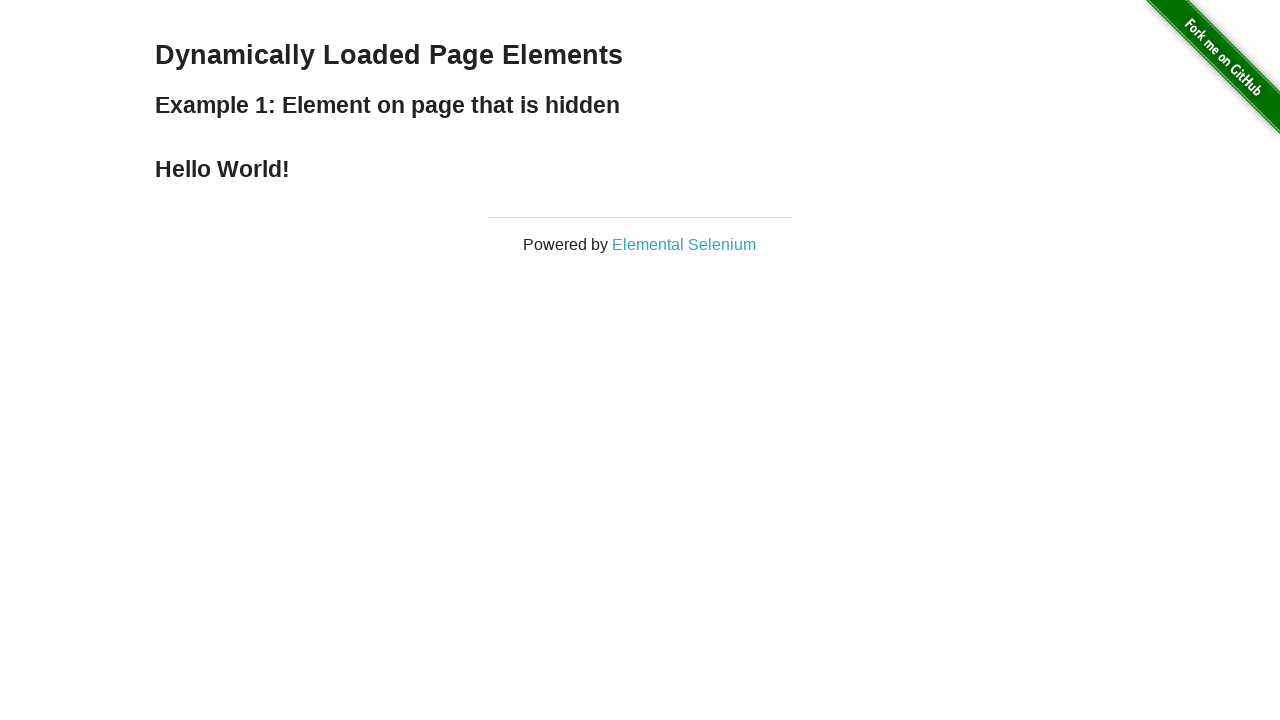